Tests the calculator's multiplication functionality by multiplying 2 by 2

Starting URL: http://juliemr.github.io/protractor-demo/

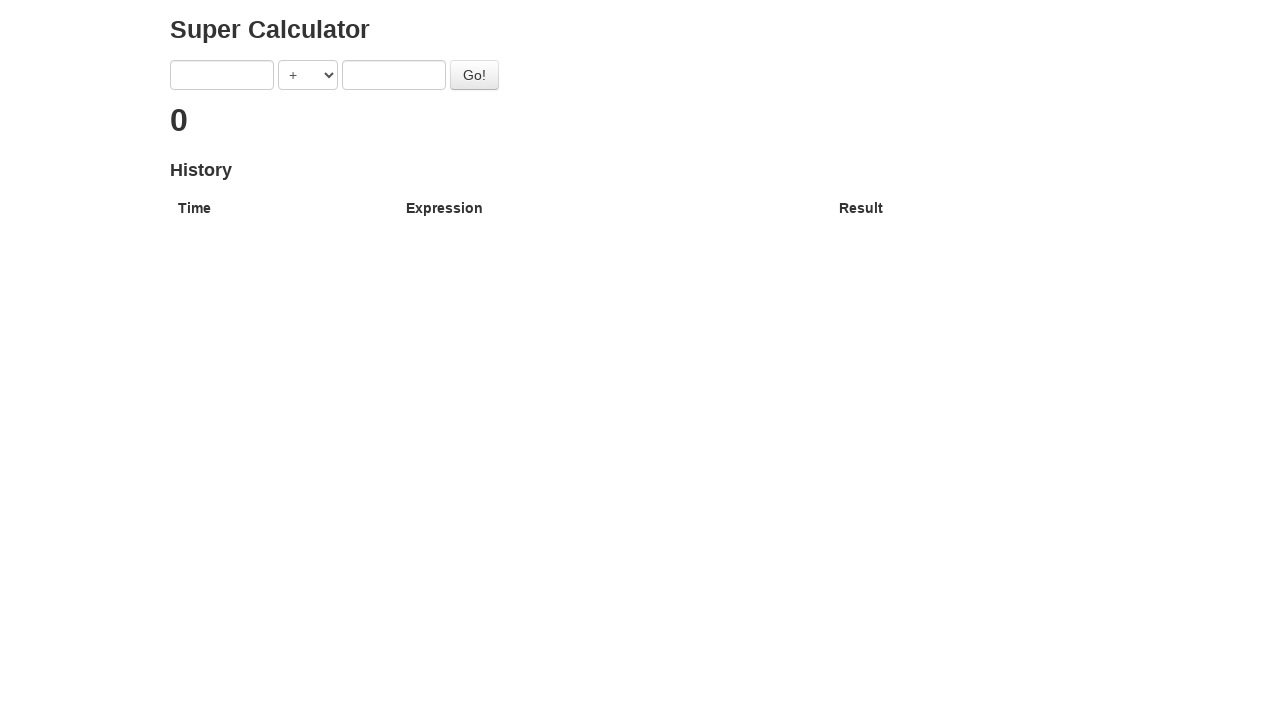

Entered first number: 2 on input[ng-model="first"]
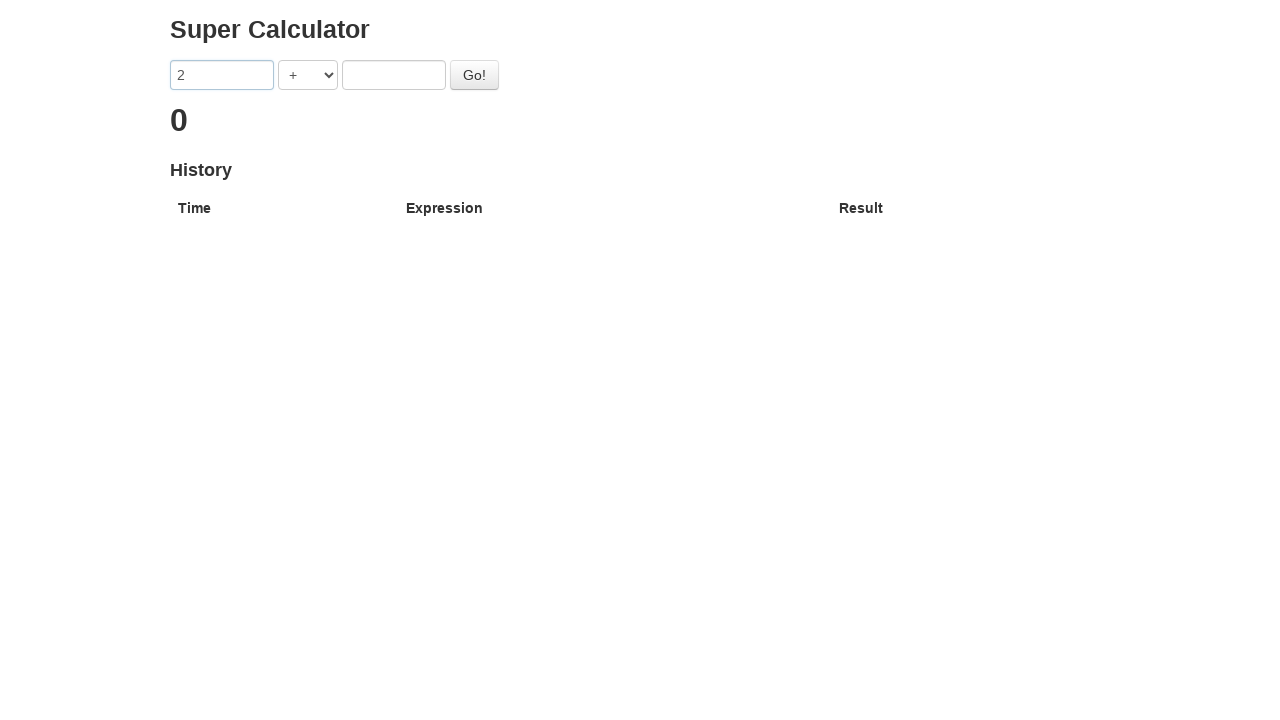

Entered second number: 2 on input[ng-model="second"]
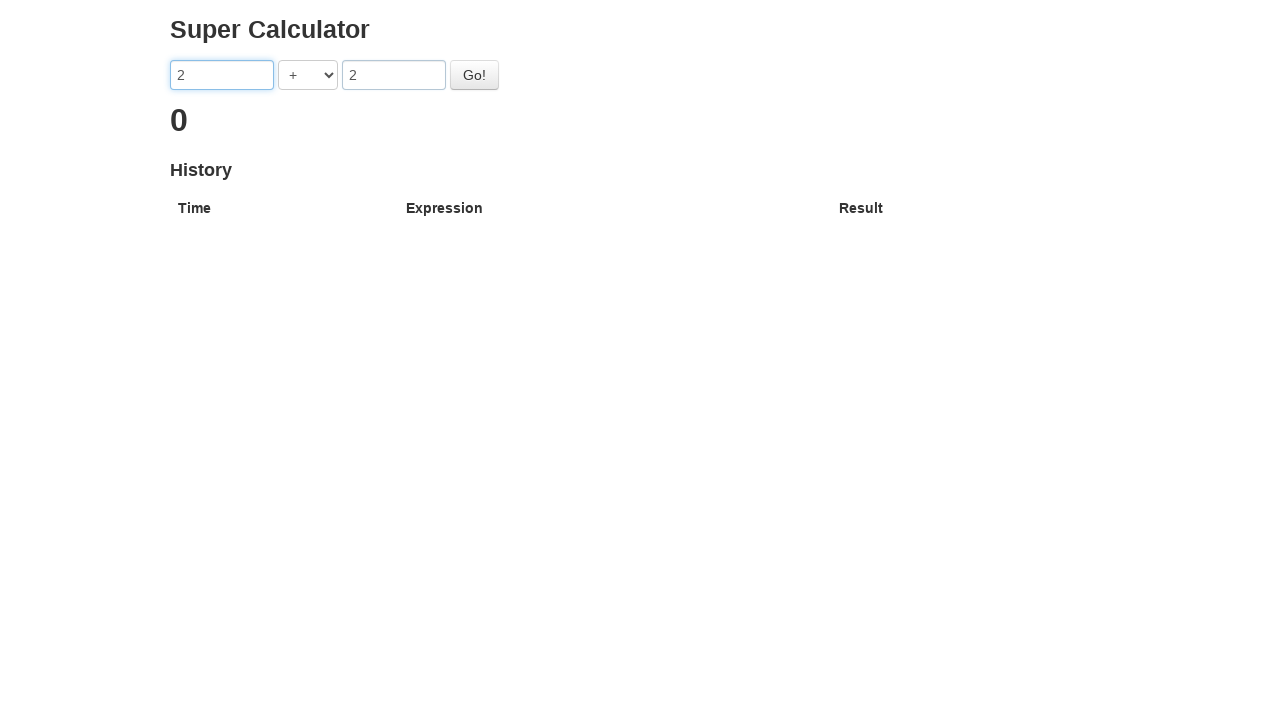

Selected multiplication operator on select[ng-model="operator"]
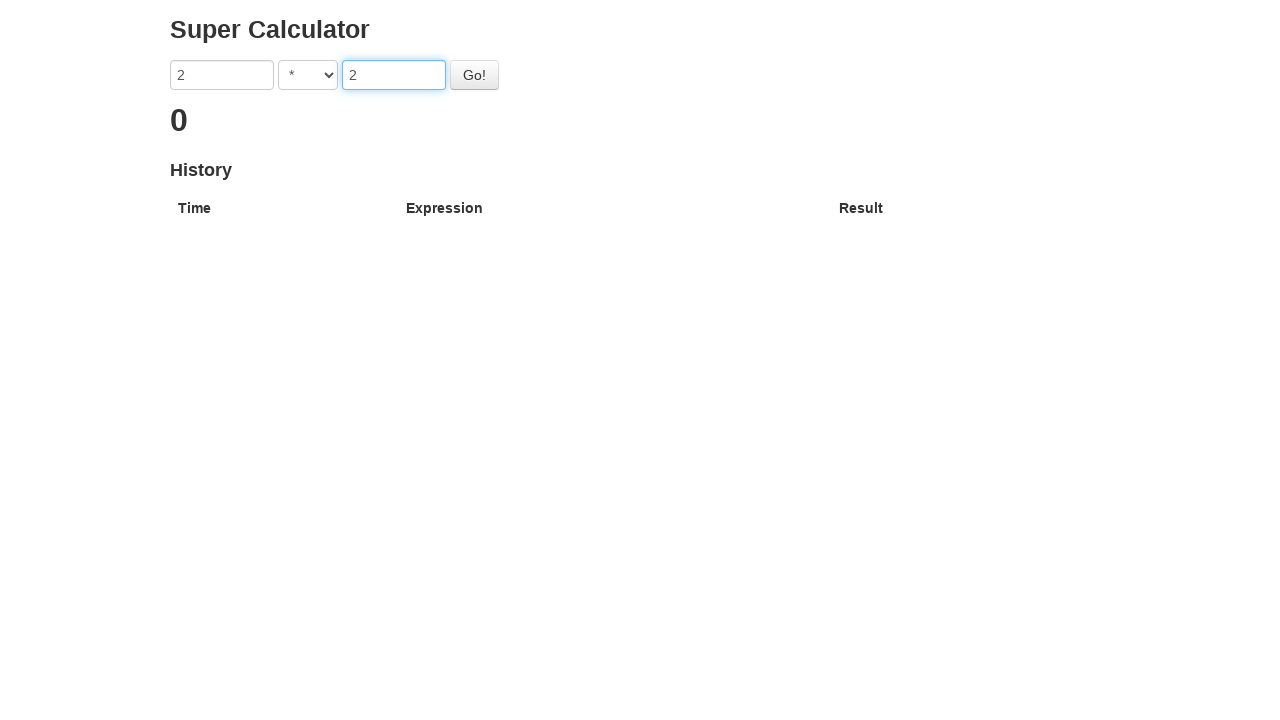

Clicked calculate button at (474, 75) on #gobutton
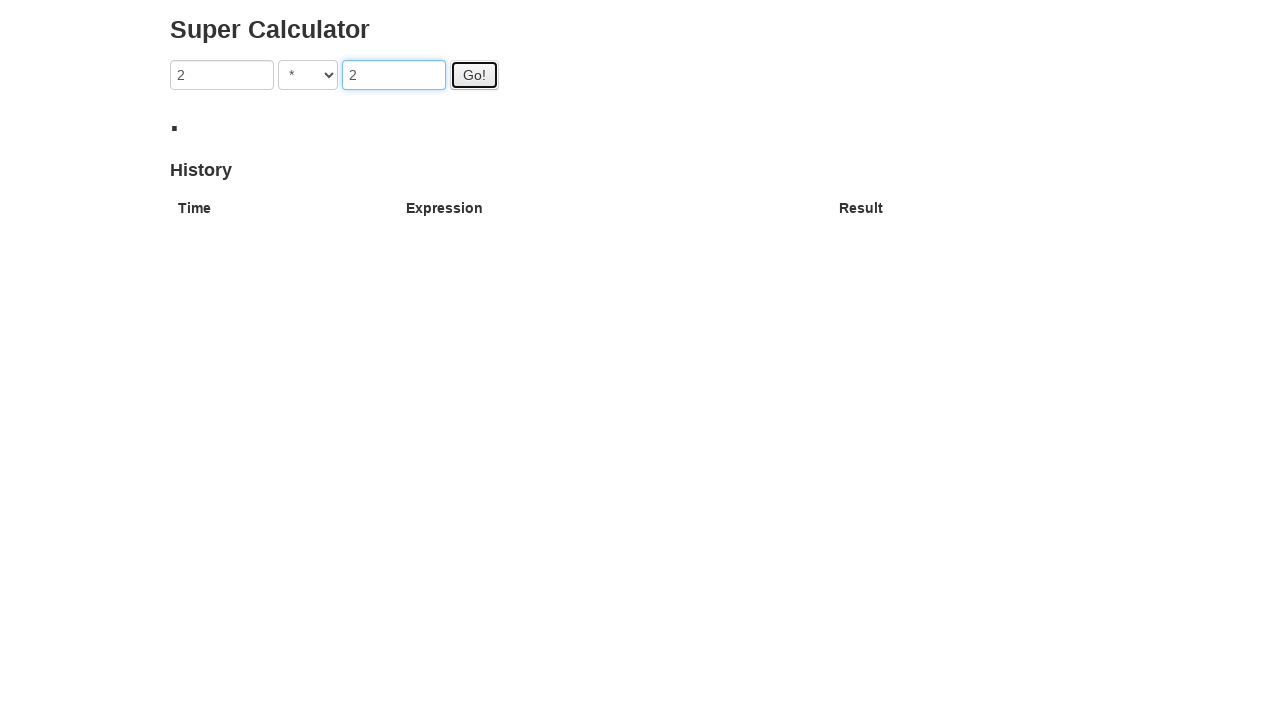

Verified result equals 4
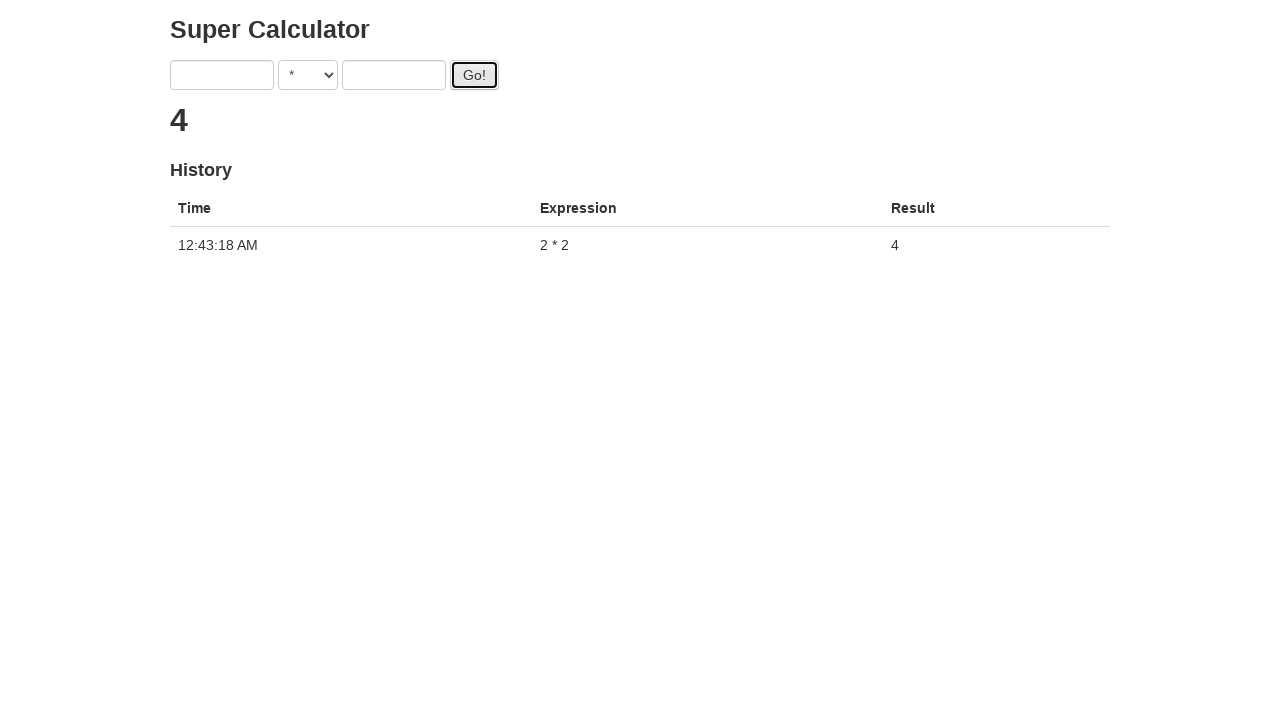

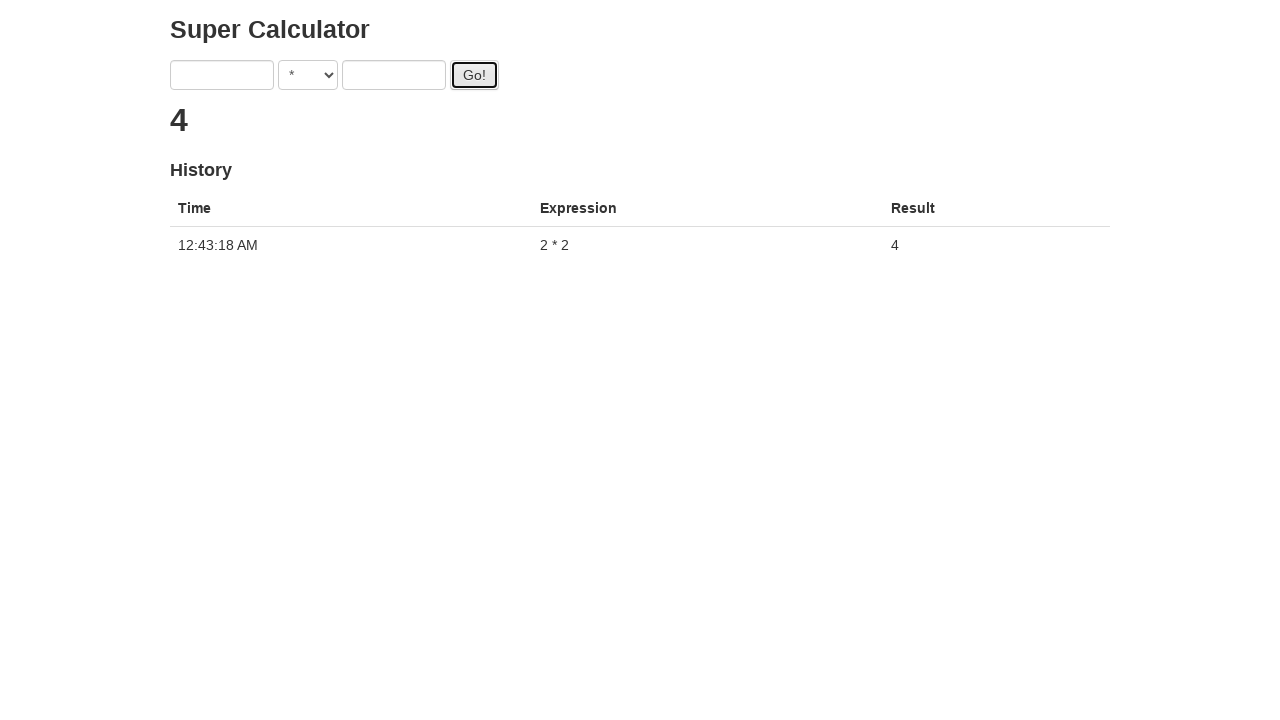